Tests a text box form by filling in full name, email, current address, and permanent address fields, then submitting the form and verifying the output is displayed.

Starting URL: https://demoqa.com/text-box

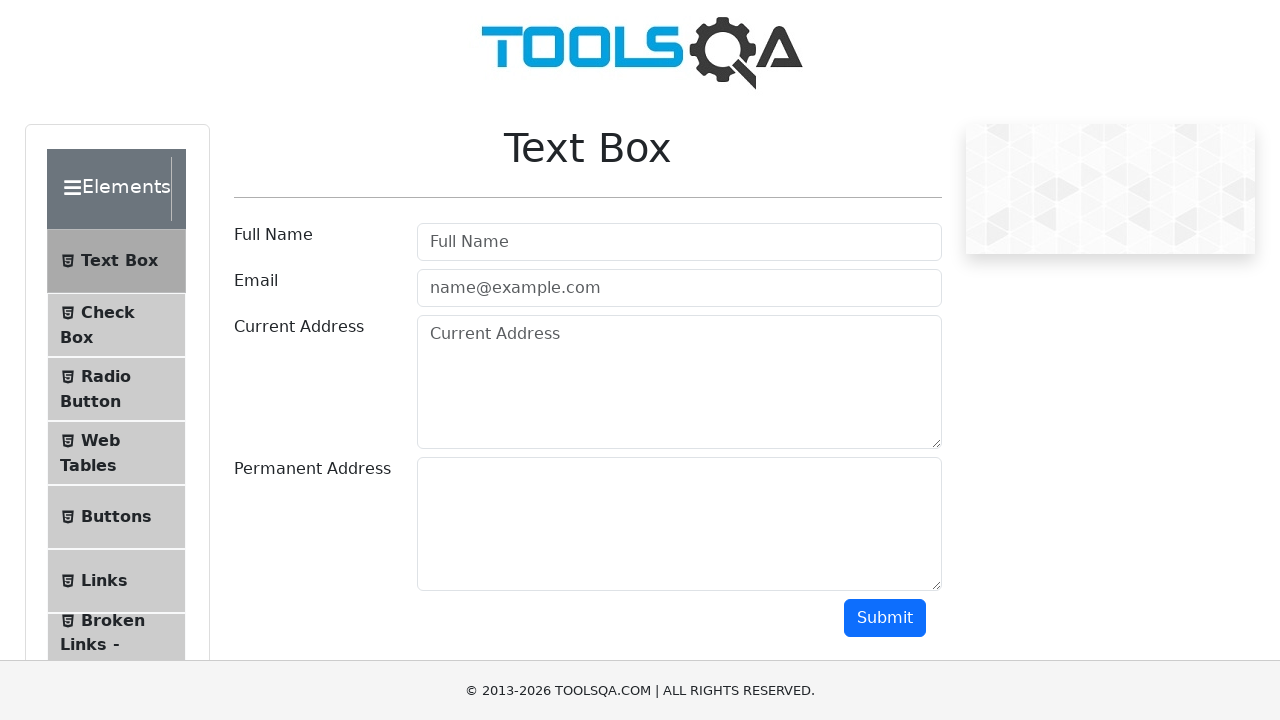

Filled full name field with 'ErikaB' on #userName
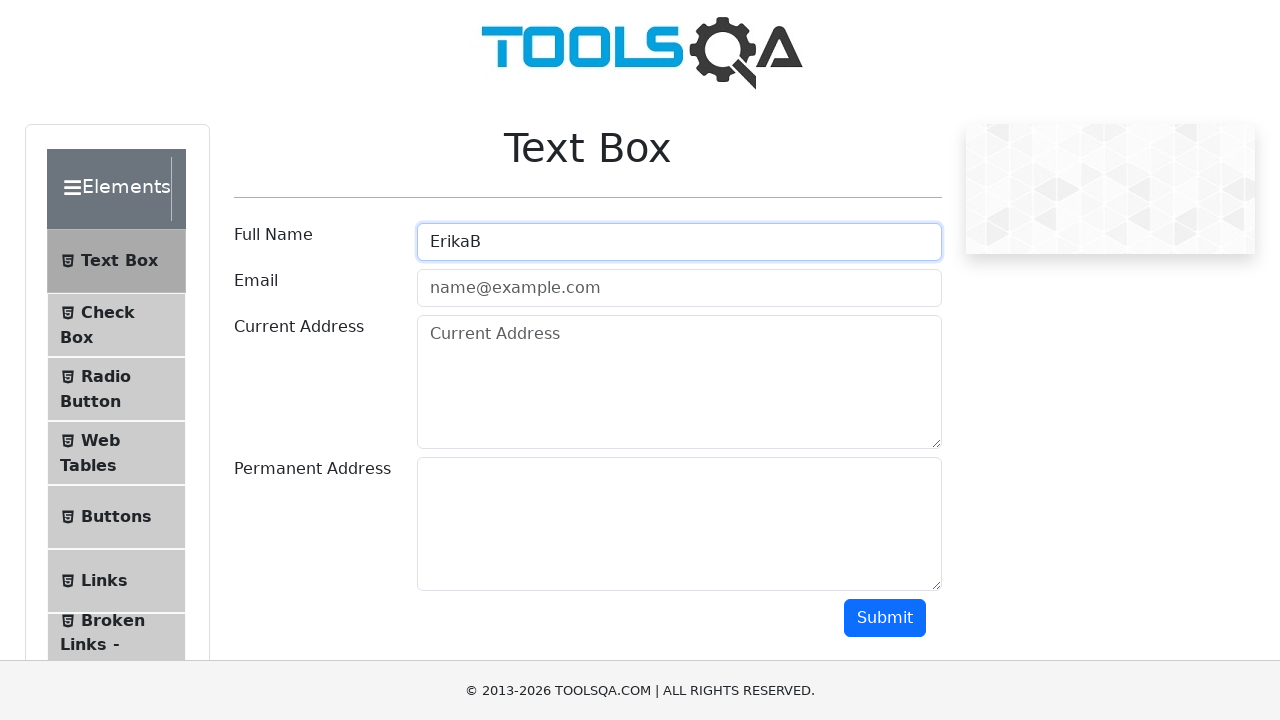

Filled email field with 'erika.test@example.com' on #userEmail
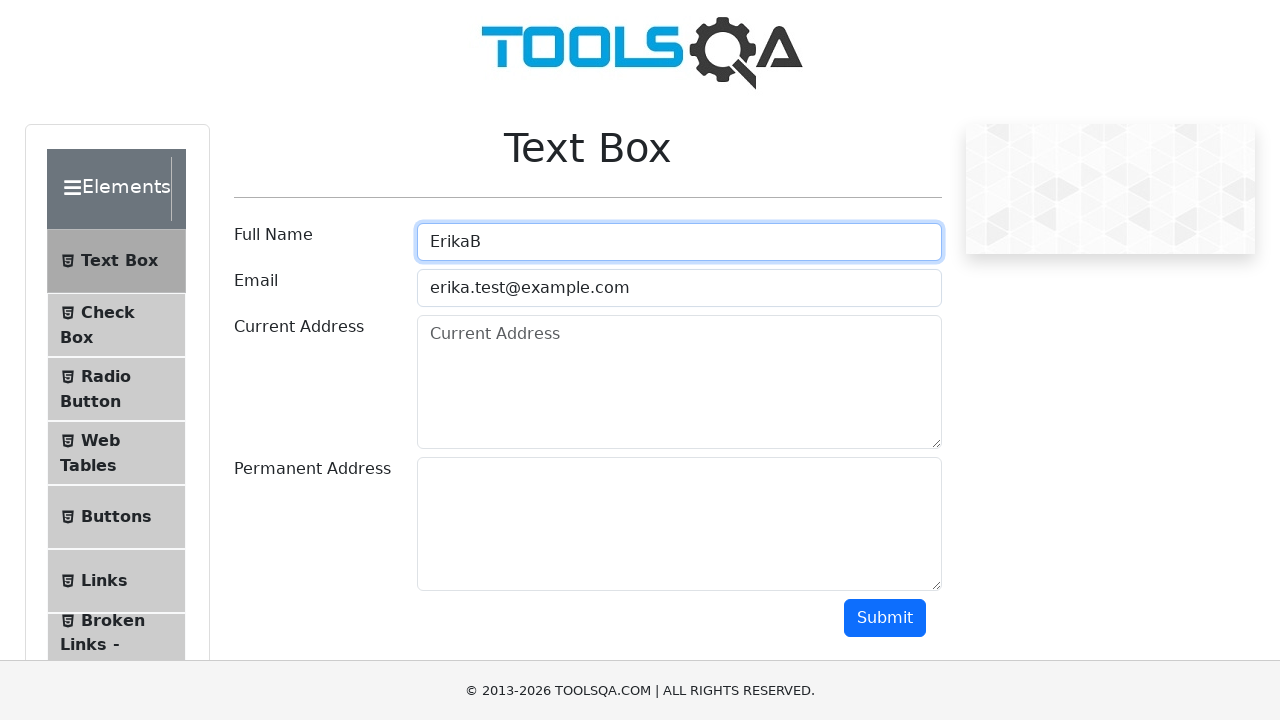

Filled current address field with 'Kaunas' on #currentAddress
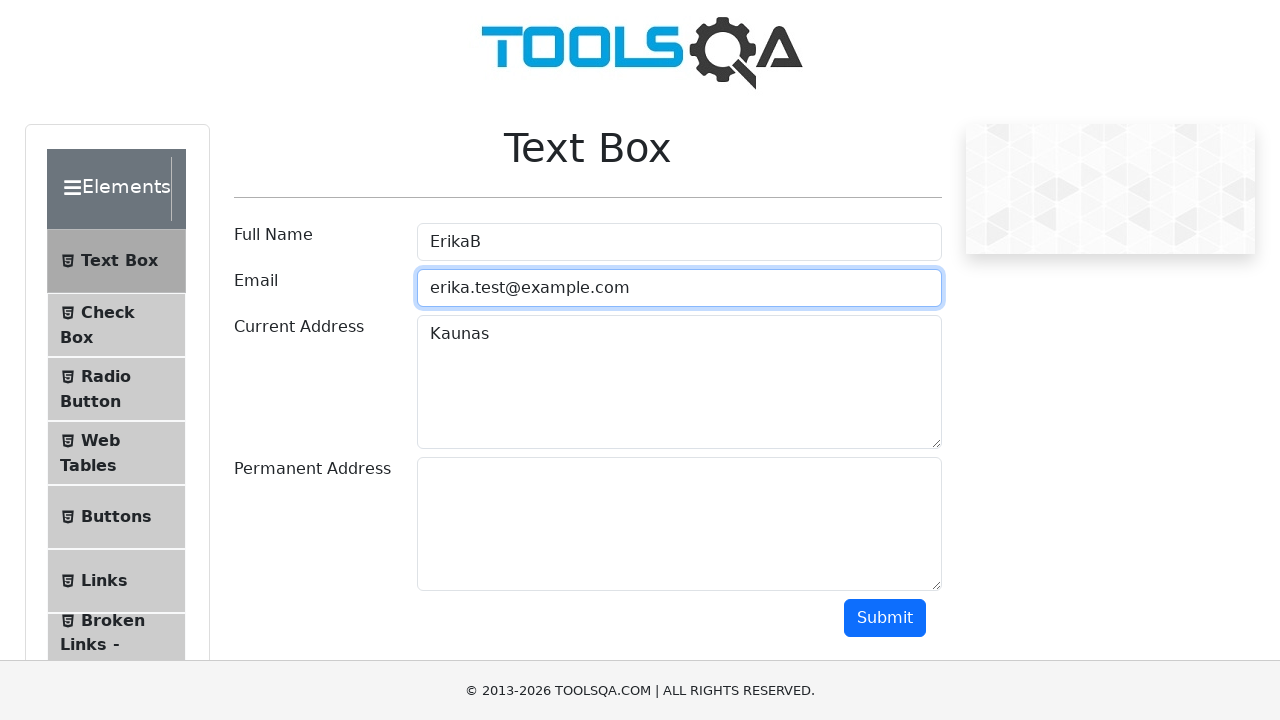

Filled permanent address field with 'Lithuania' on #permanentAddress
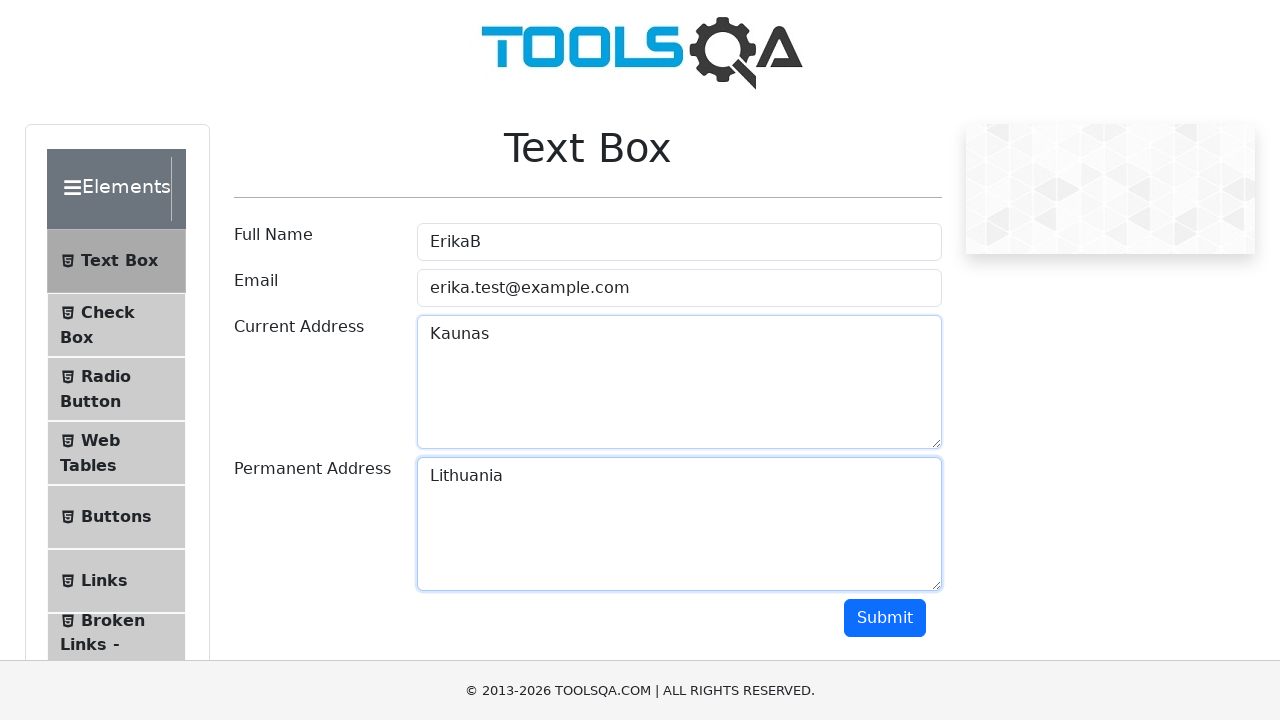

Scrolled submit button into view
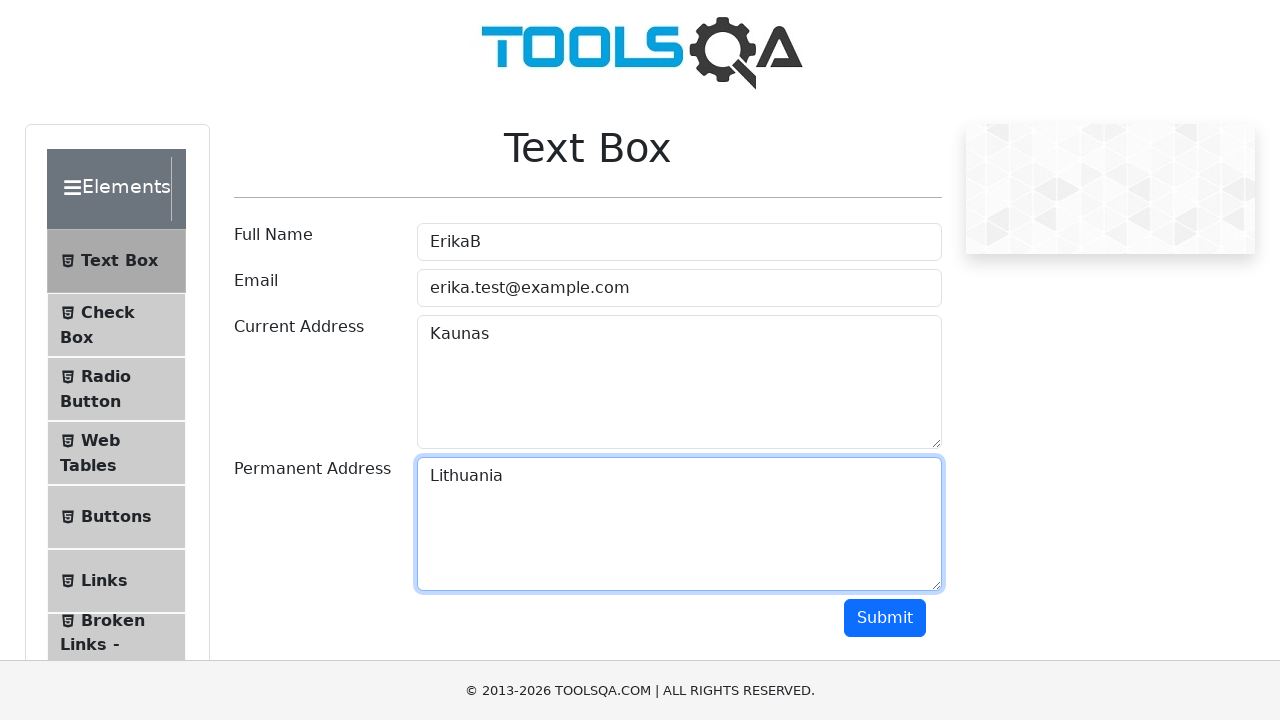

Clicked submit button to submit the form at (885, 618) on #submit
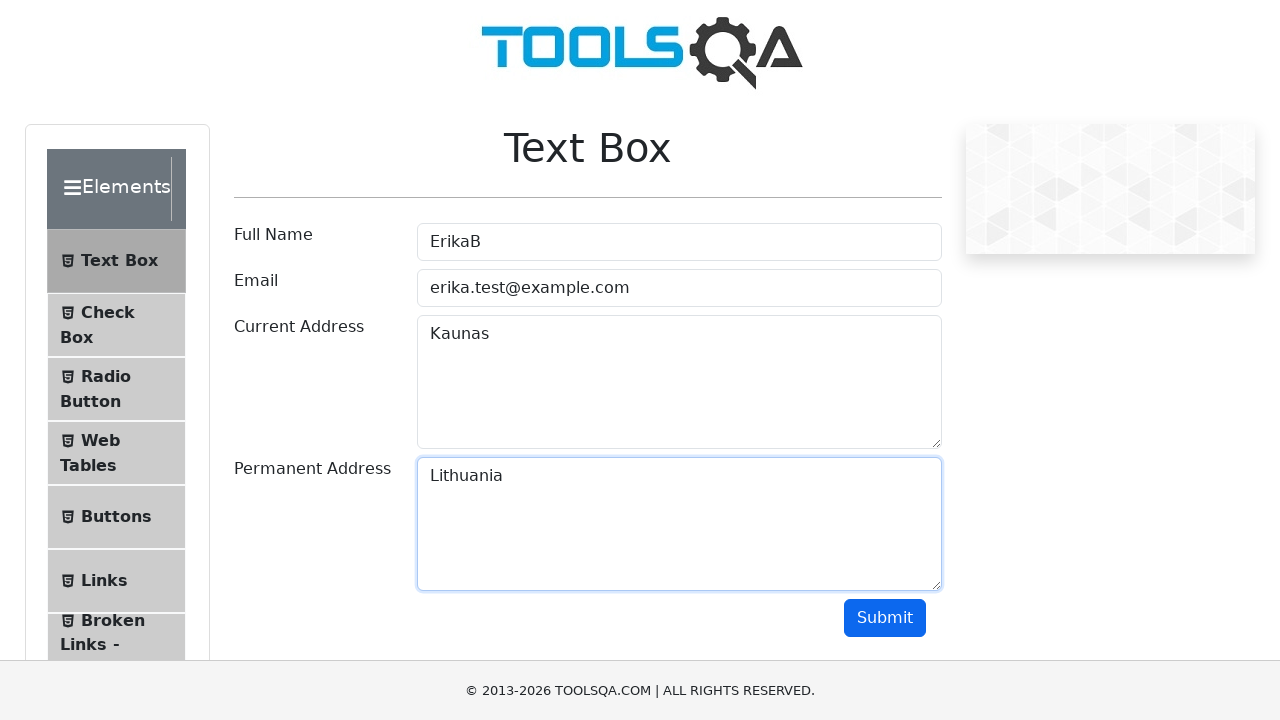

Form output successfully displayed
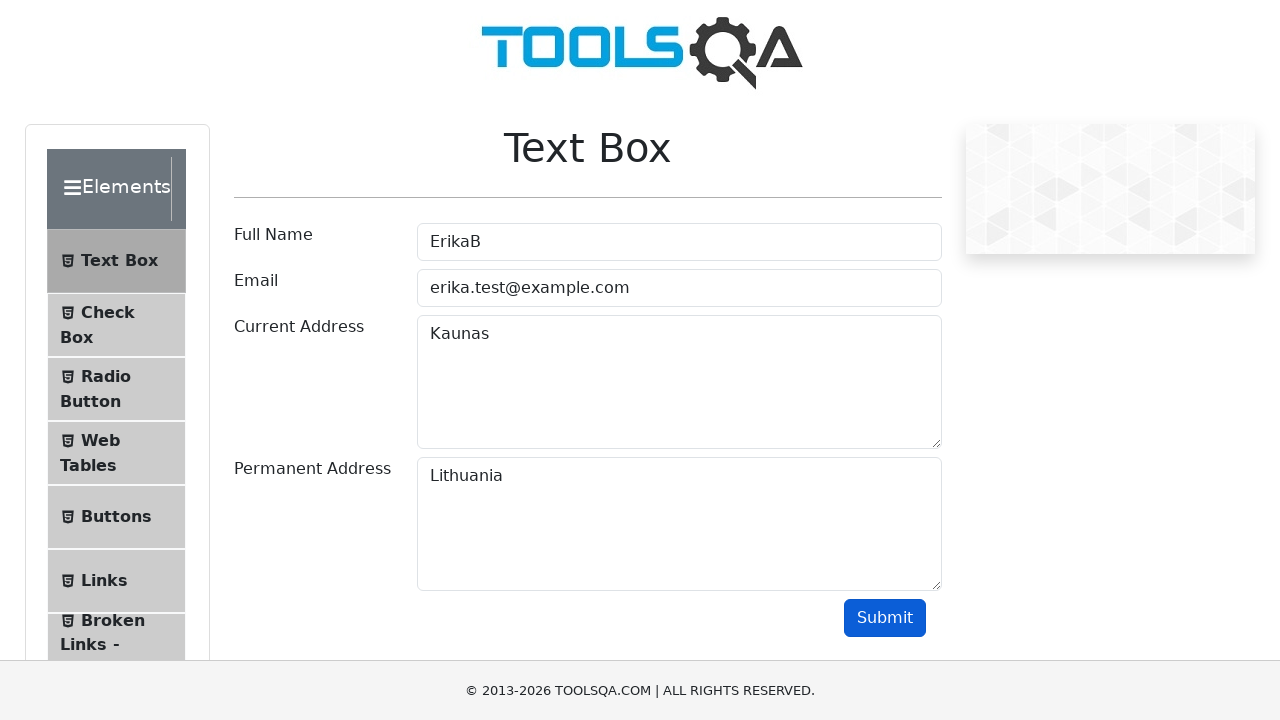

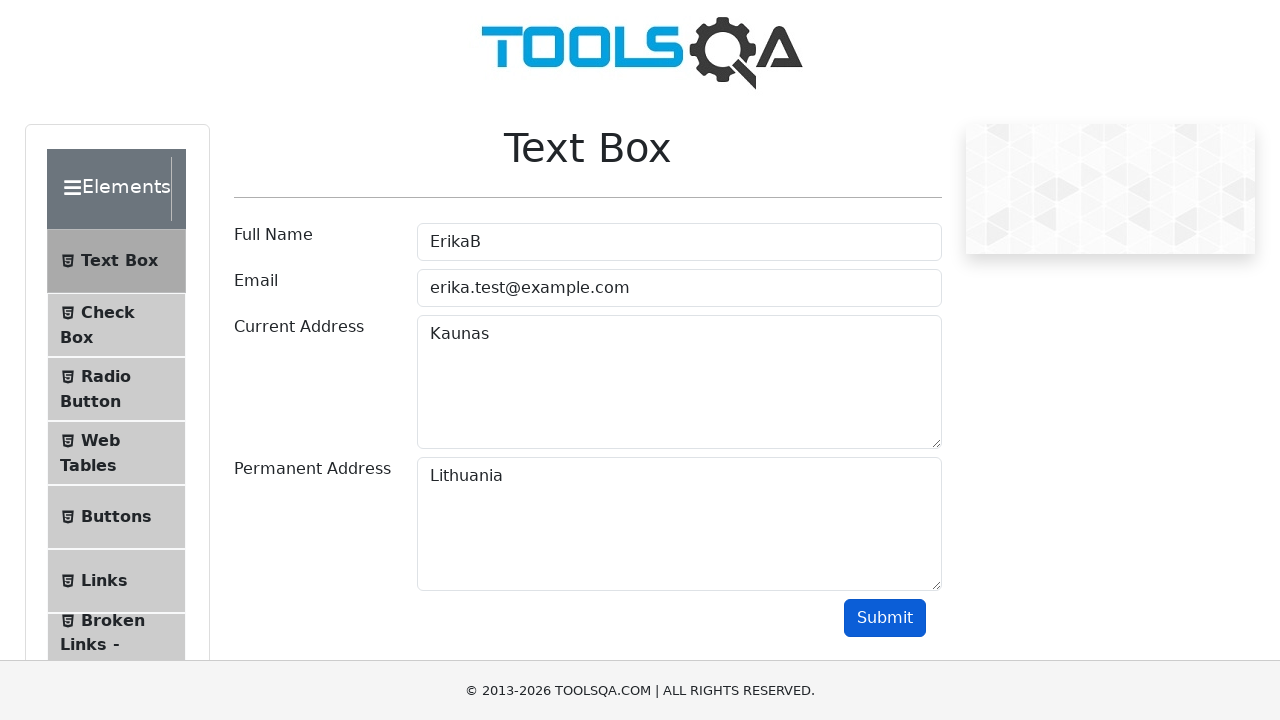